Tests navigation to About Us page by hovering over Company header menu and clicking the submenu link

Starting URL: https://www.girikon.com/

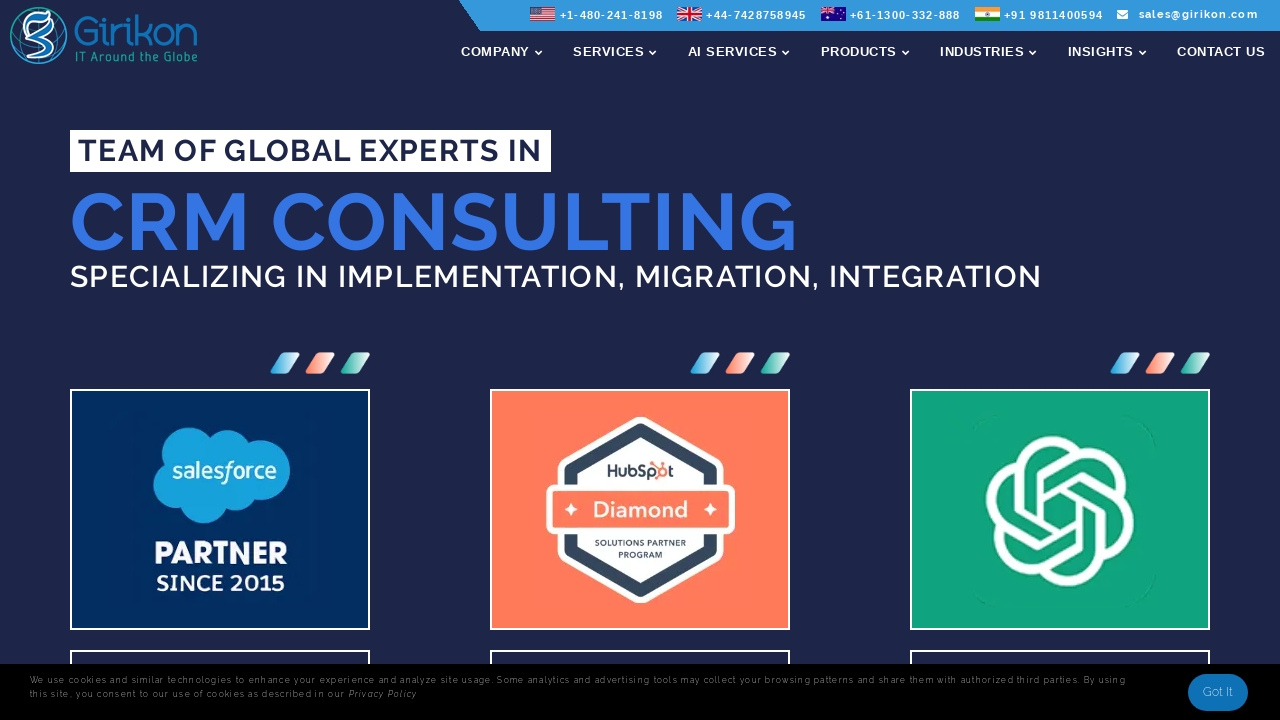

Hovered over Company header menu at (495, 52) on span[data-hover="Company"] >> internal:has-text="Company"i >> nth=-1
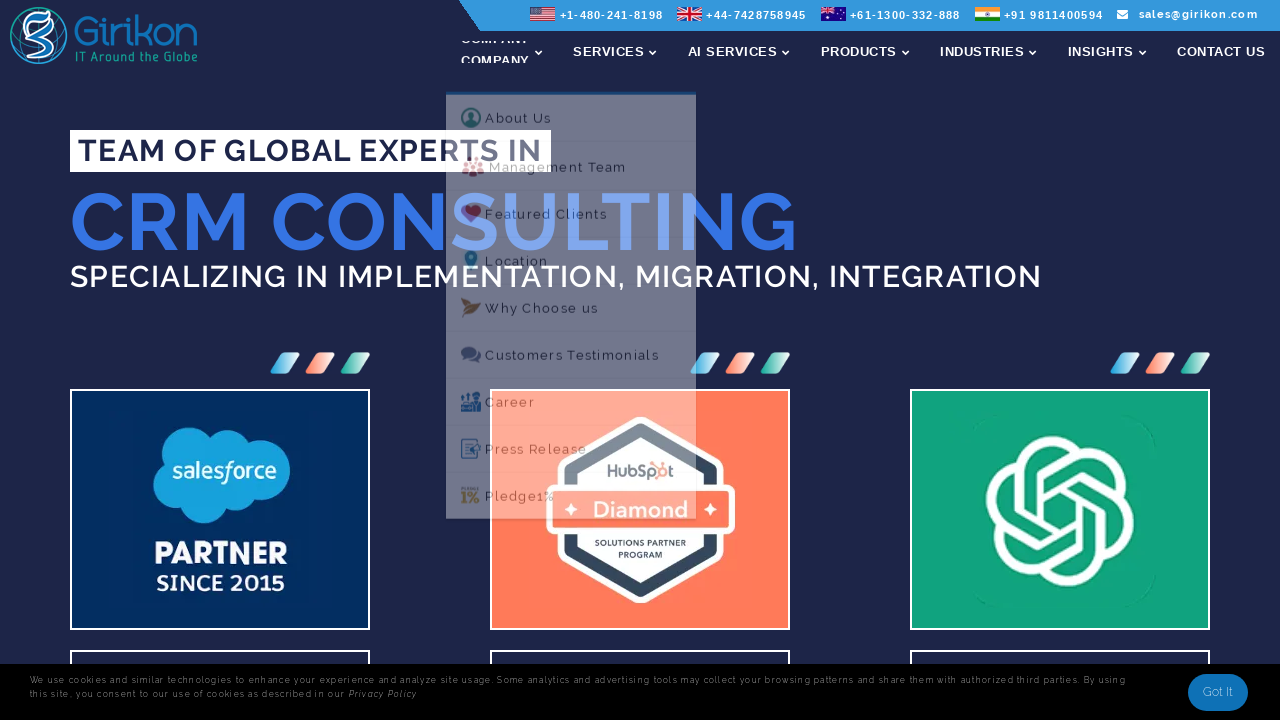

Clicked About Us link in Company submenu at (571, 99) on span[data-hover="Company"] >> internal:has-text="Company"i >> nth=-1 >> xpath=an
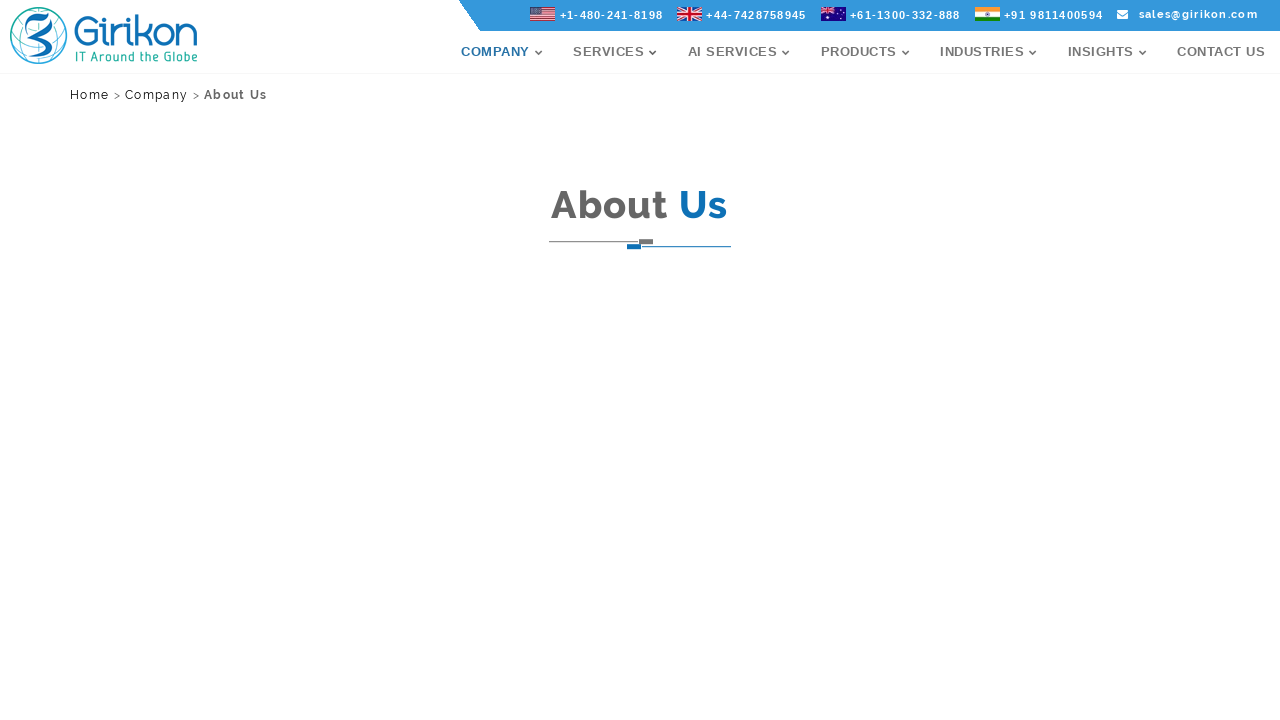

Verified navigation to About Us page
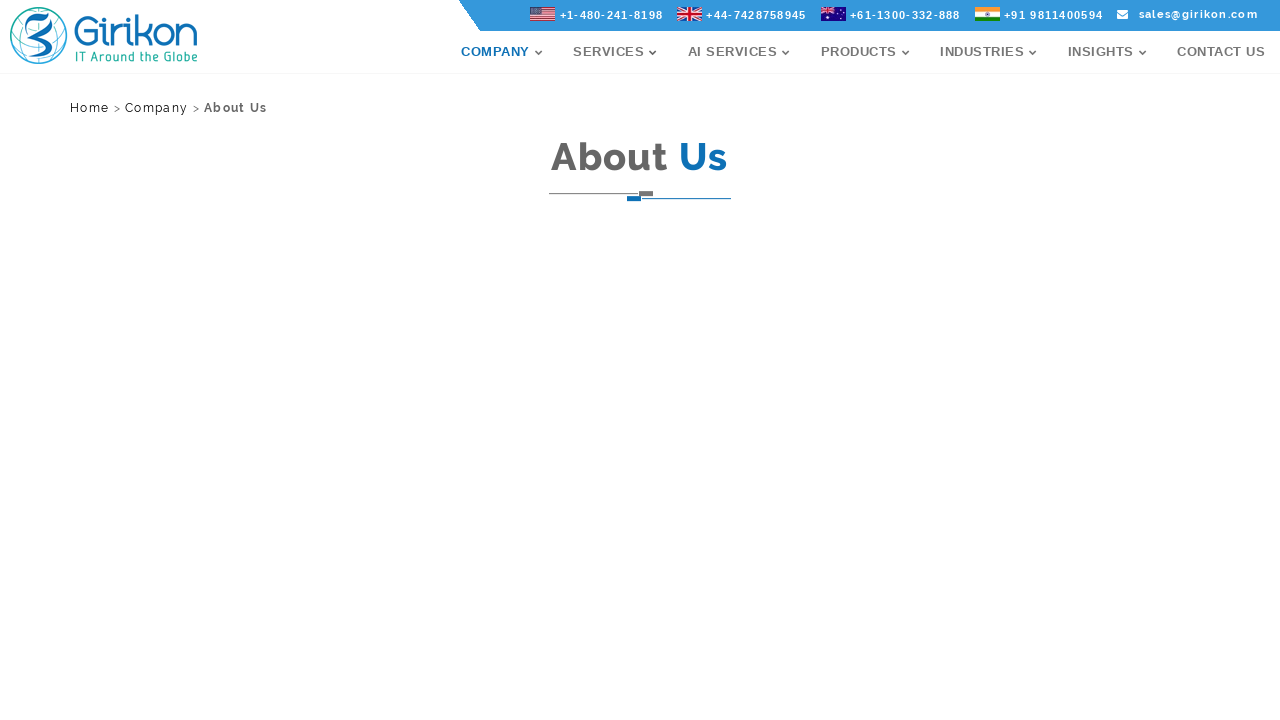

Navigated back to homepage
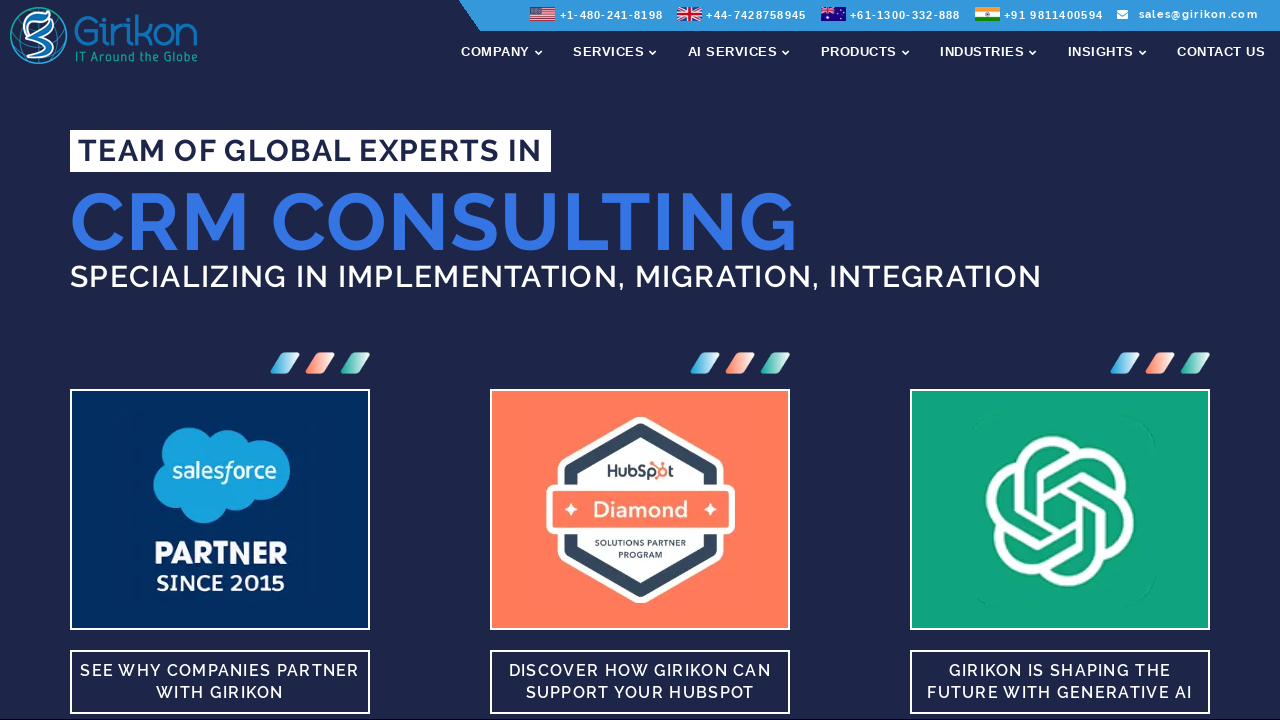

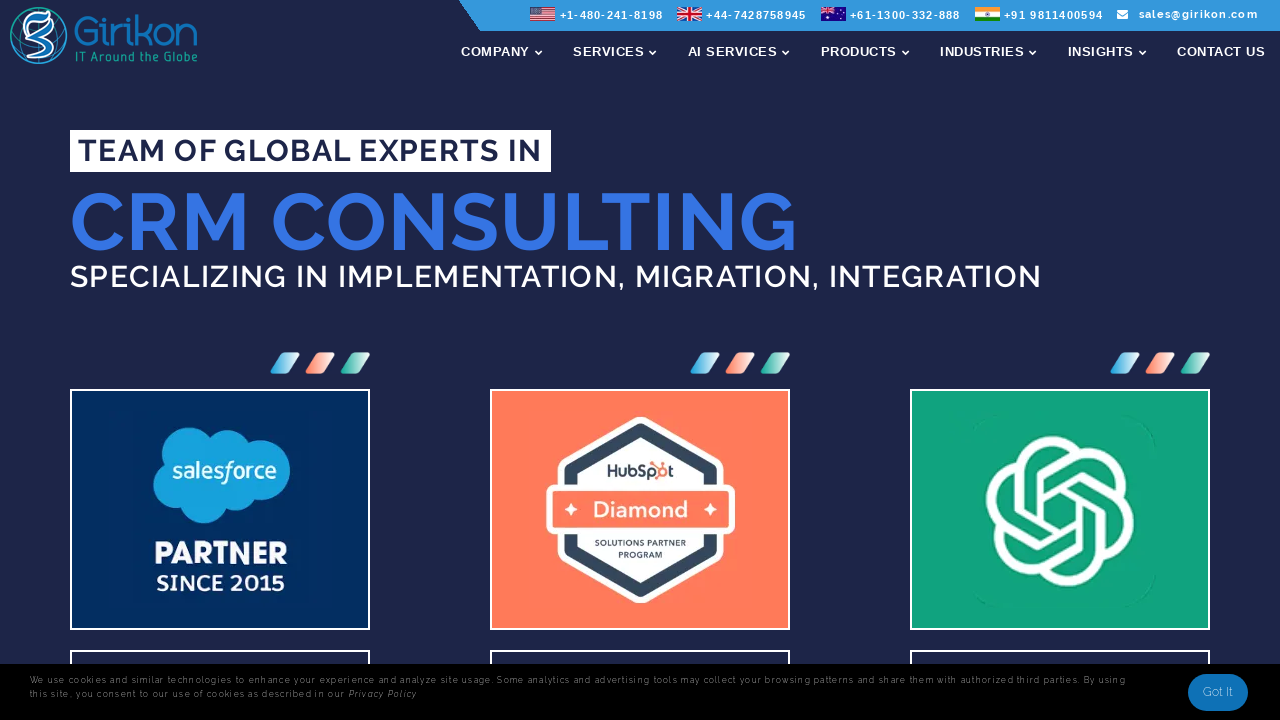